Tests a web form by filling a text input field and submitting it, then verifies the success message is displayed

Starting URL: https://www.selenium.dev/selenium/web/web-form.html

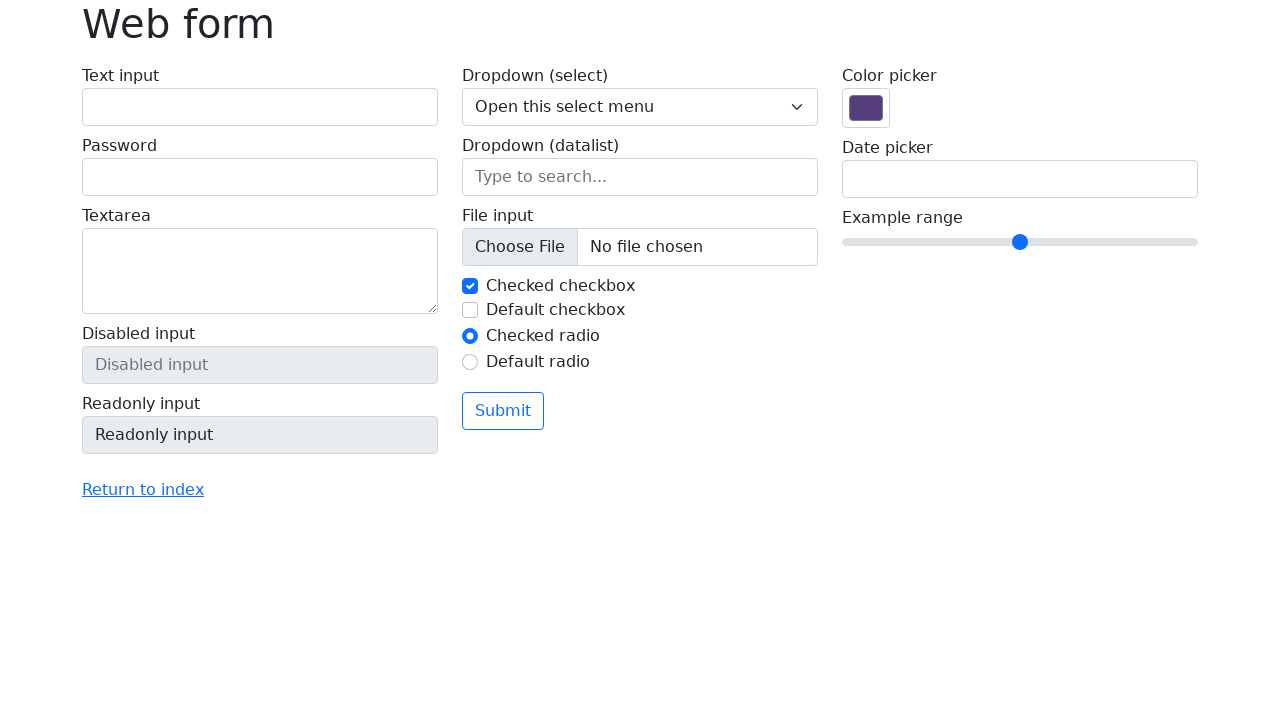

Verified page title is 'Web form'
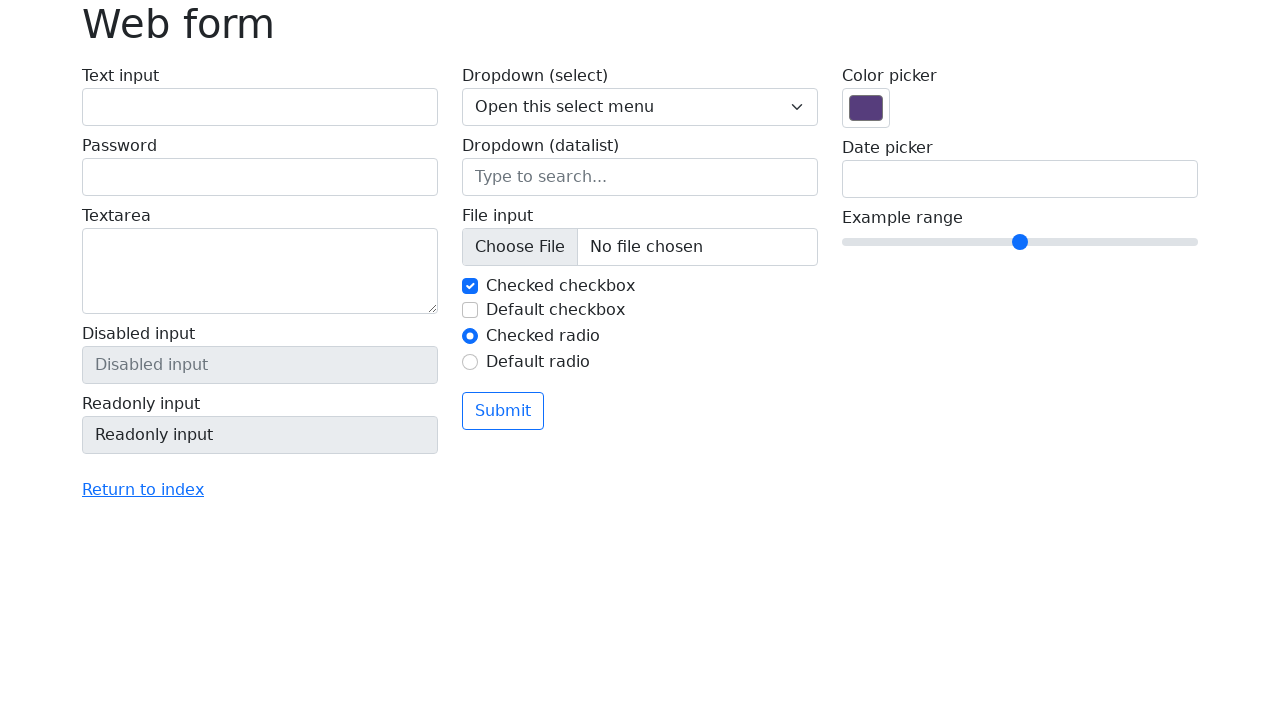

Filled text input field with 'Selenium' on input[name='my-text']
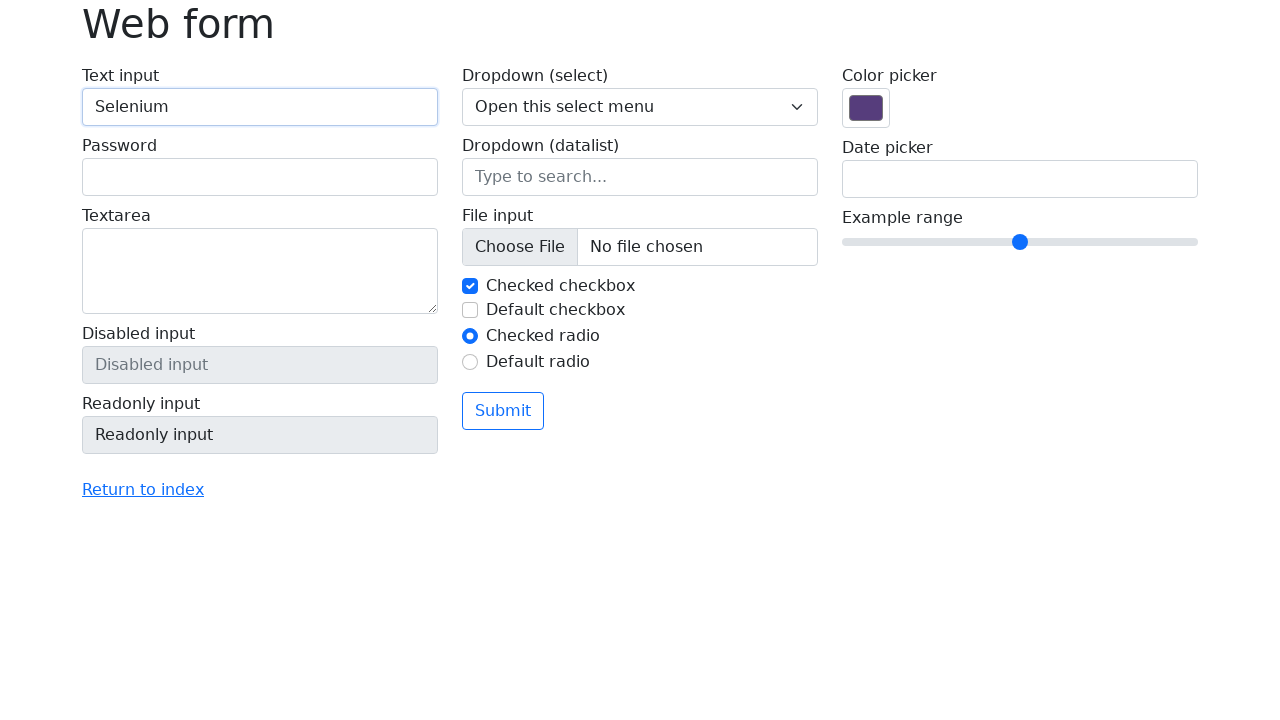

Clicked the submit button at (503, 411) on button
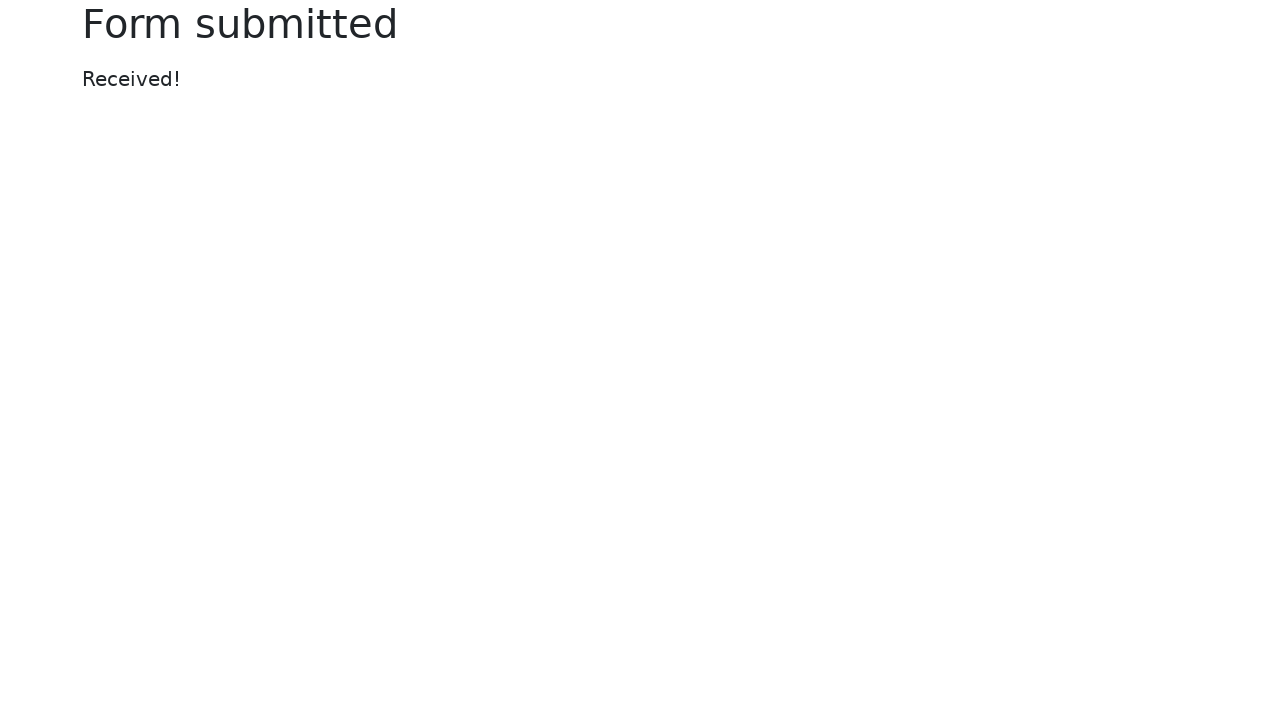

Success message element appeared
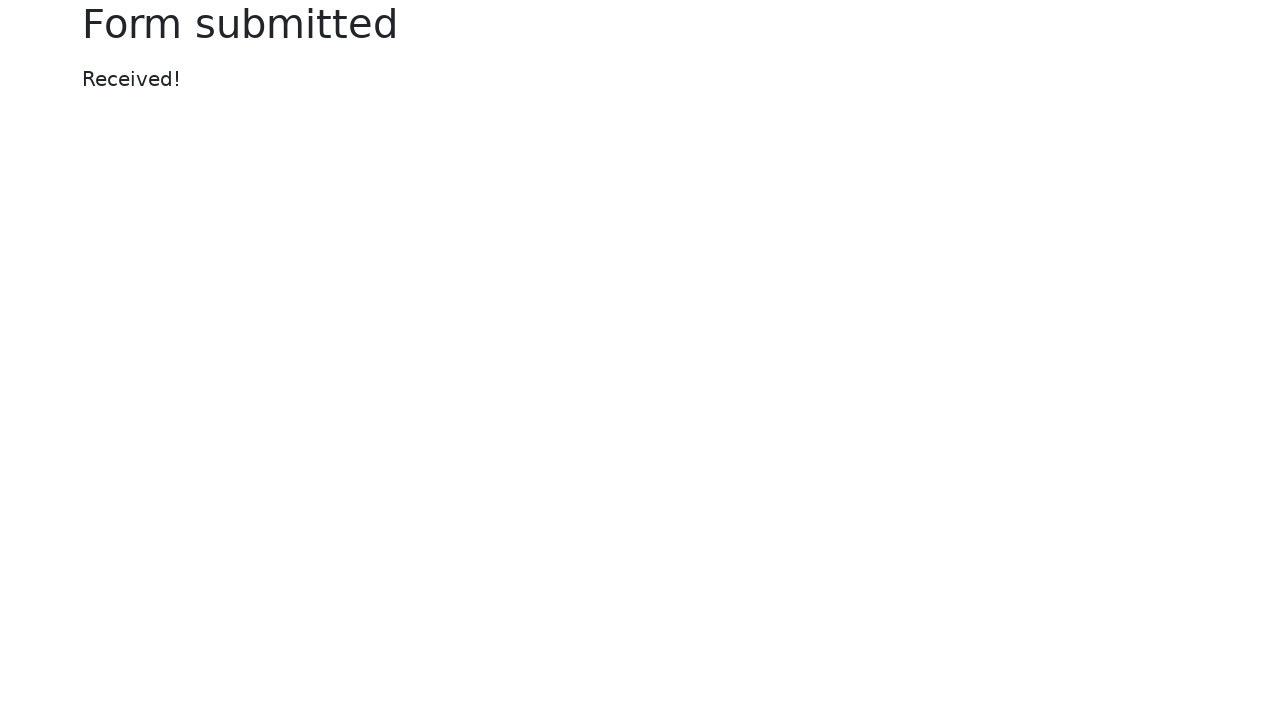

Verified success message displays 'Received!'
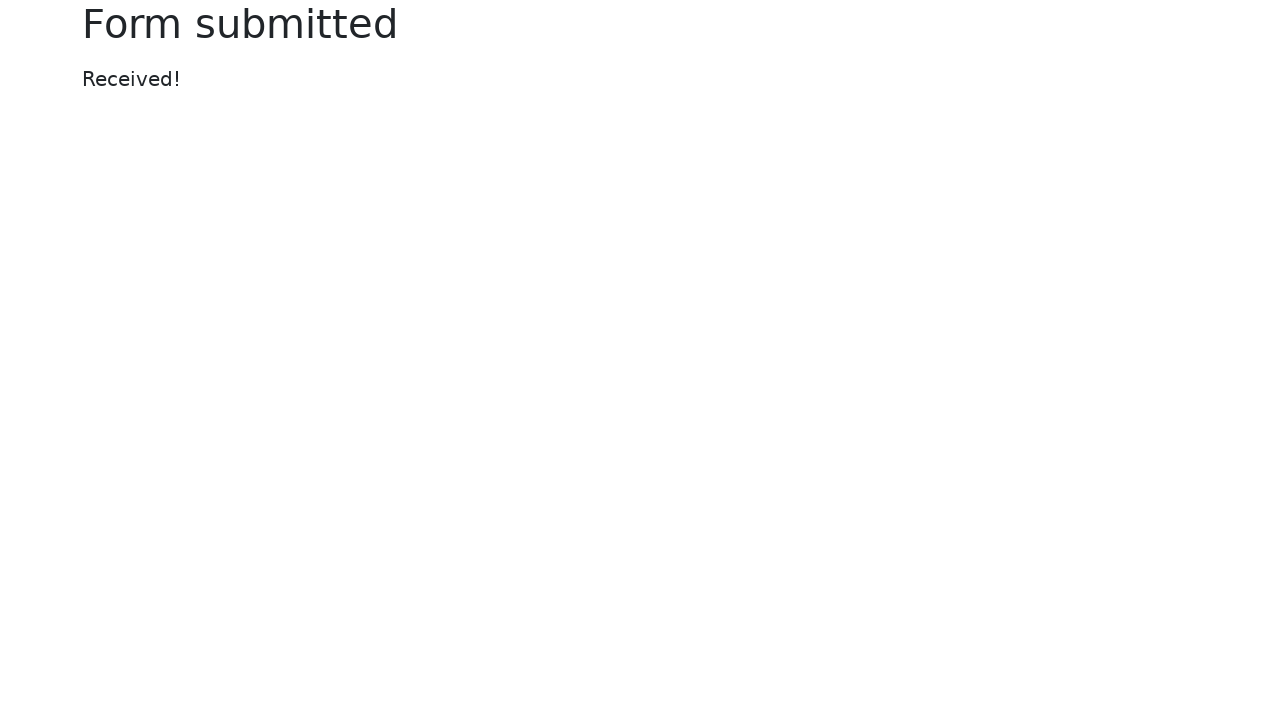

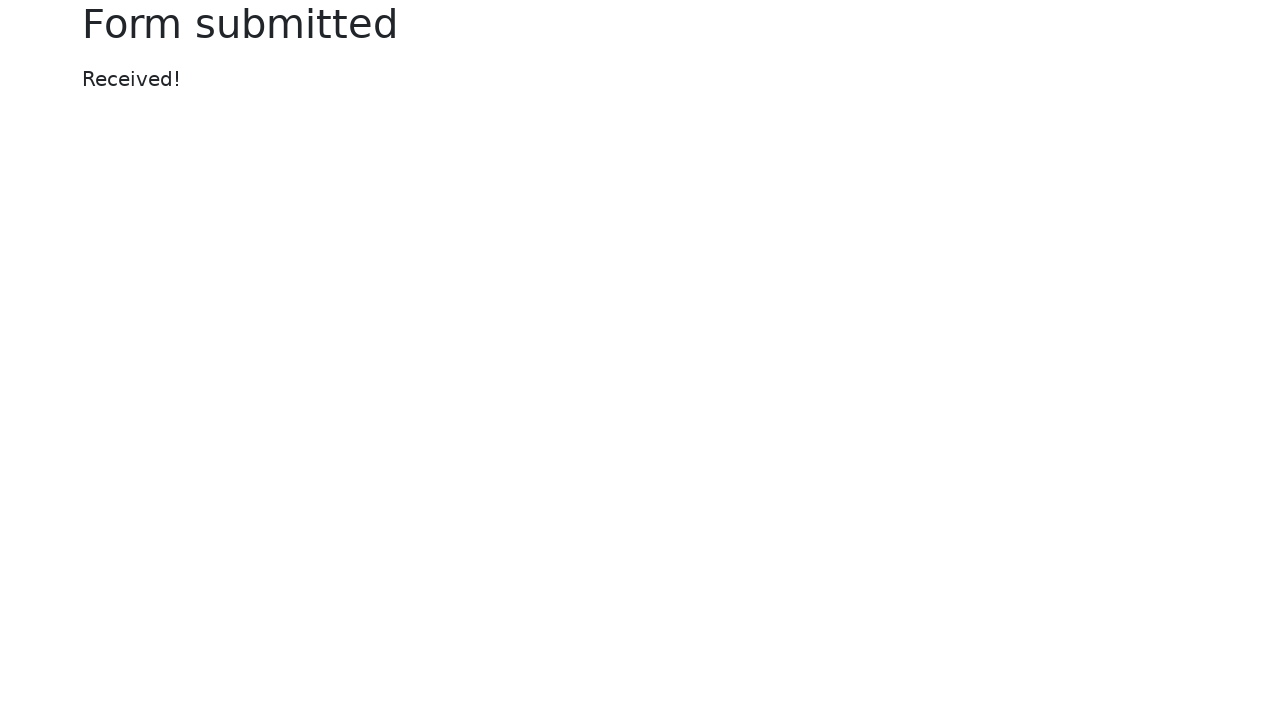